Tests clicking a button that triggers an alert after 5 seconds delay and accepting it

Starting URL: https://demoqa.com/alerts

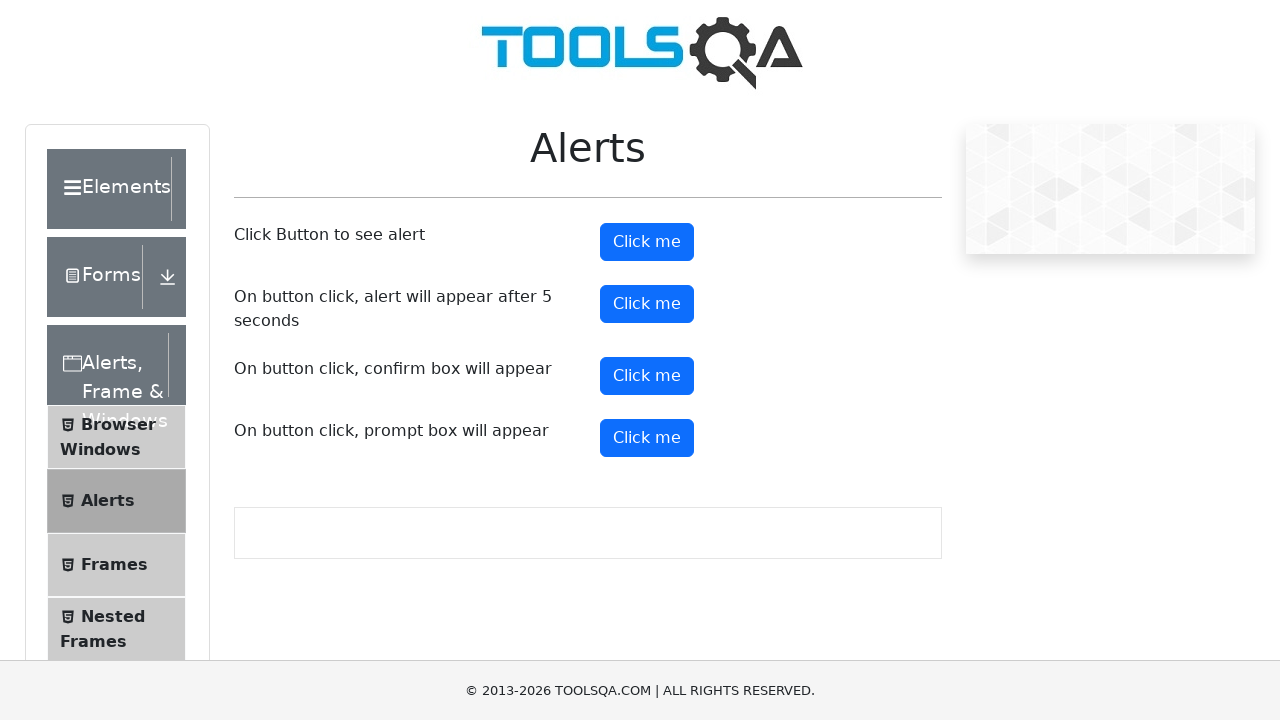

Set up dialog handler to accept alerts
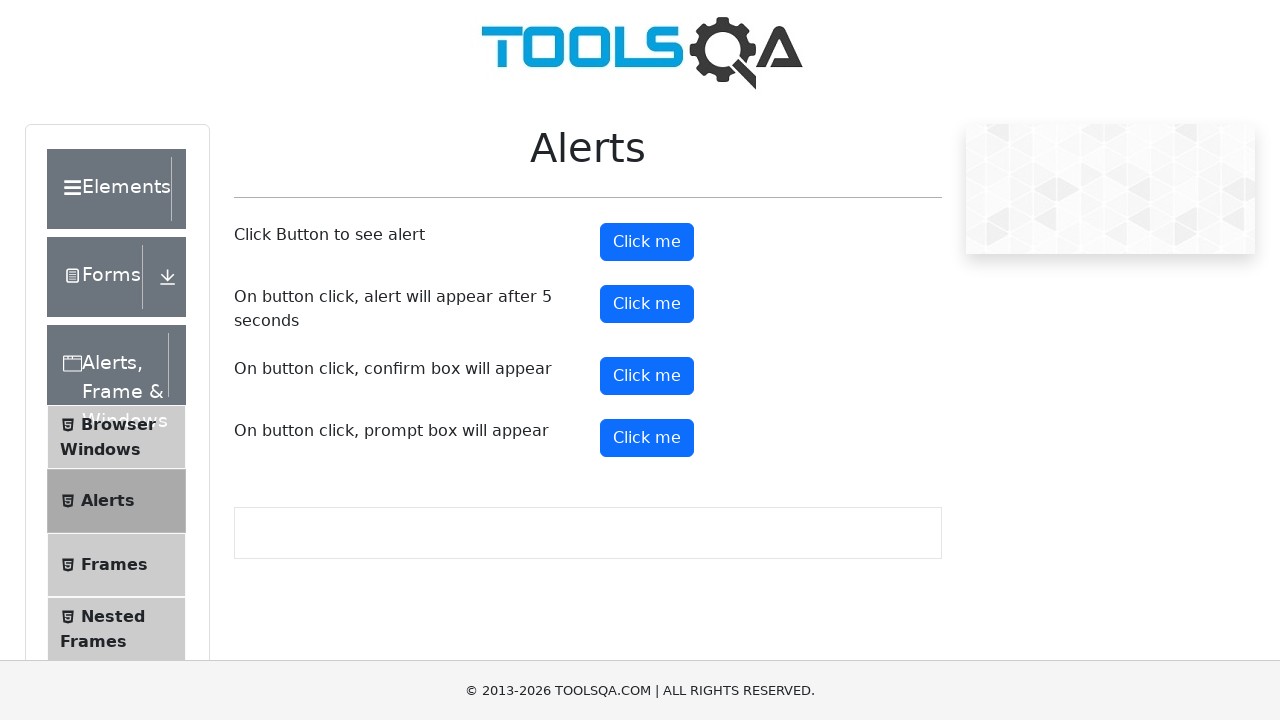

Clicked the timer alert button at (647, 304) on xpath=//button[@id='timerAlertButton']
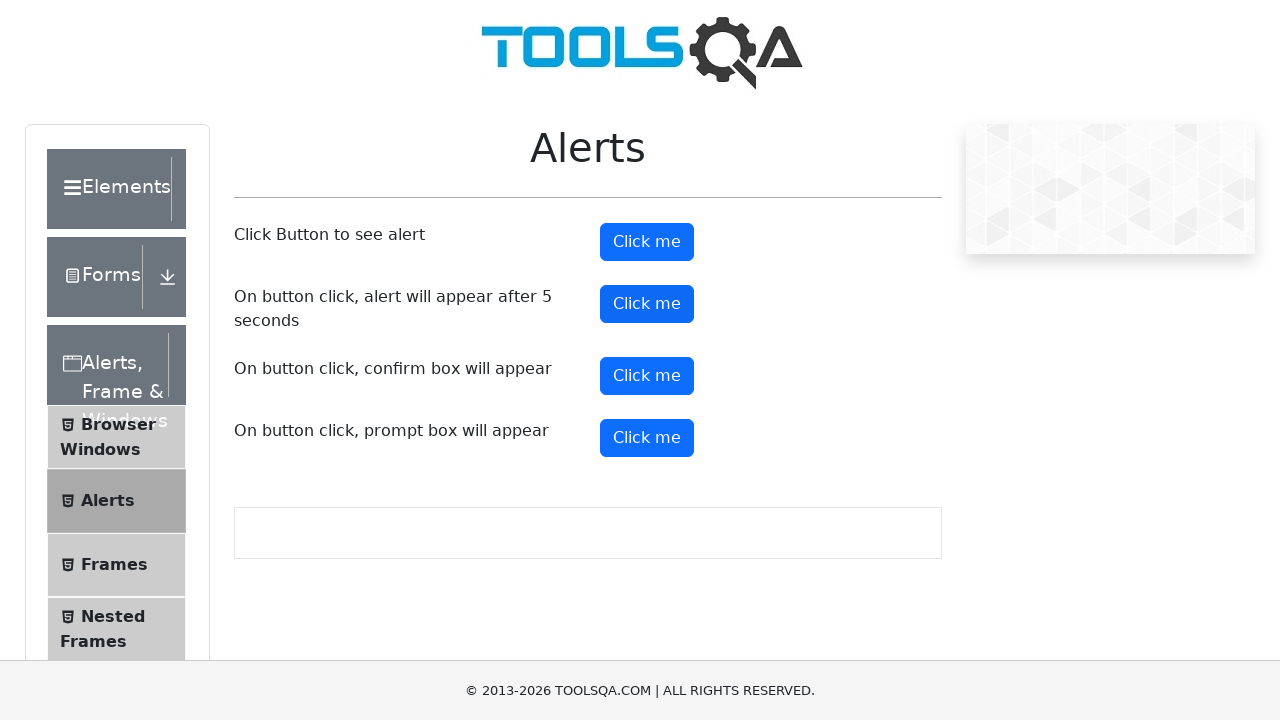

Waited 6 seconds for alert to appear and be handled
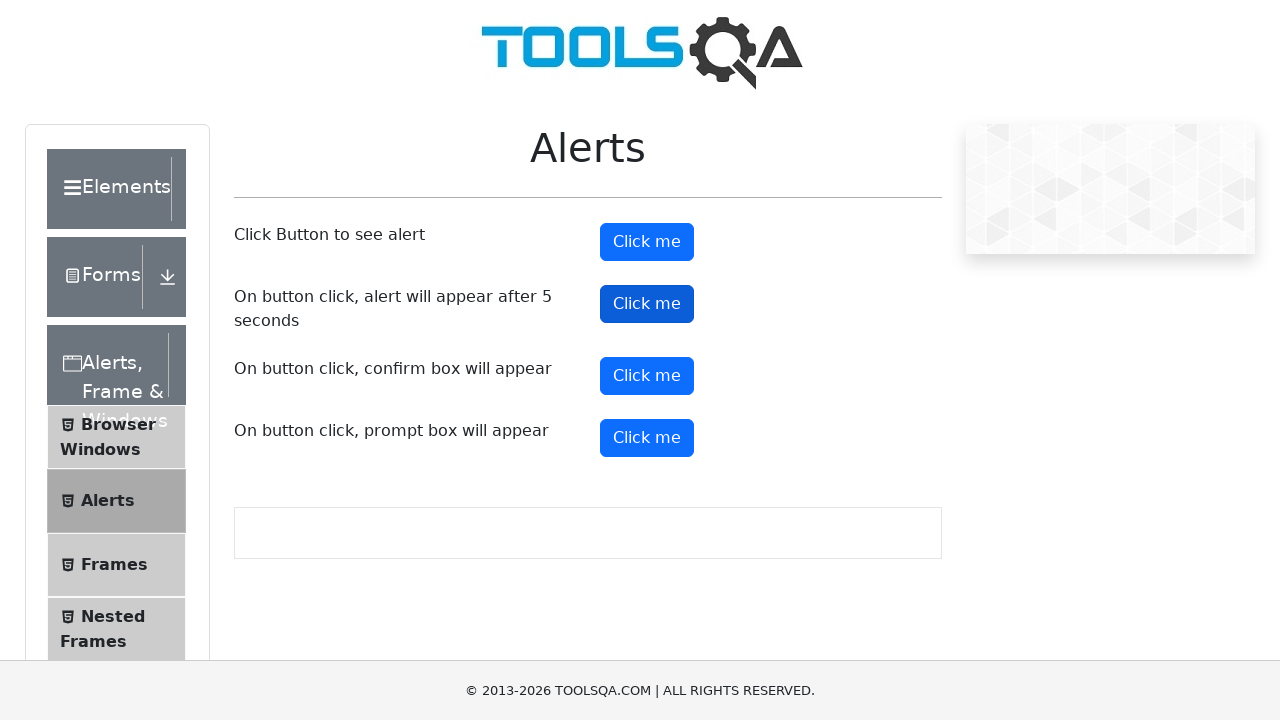

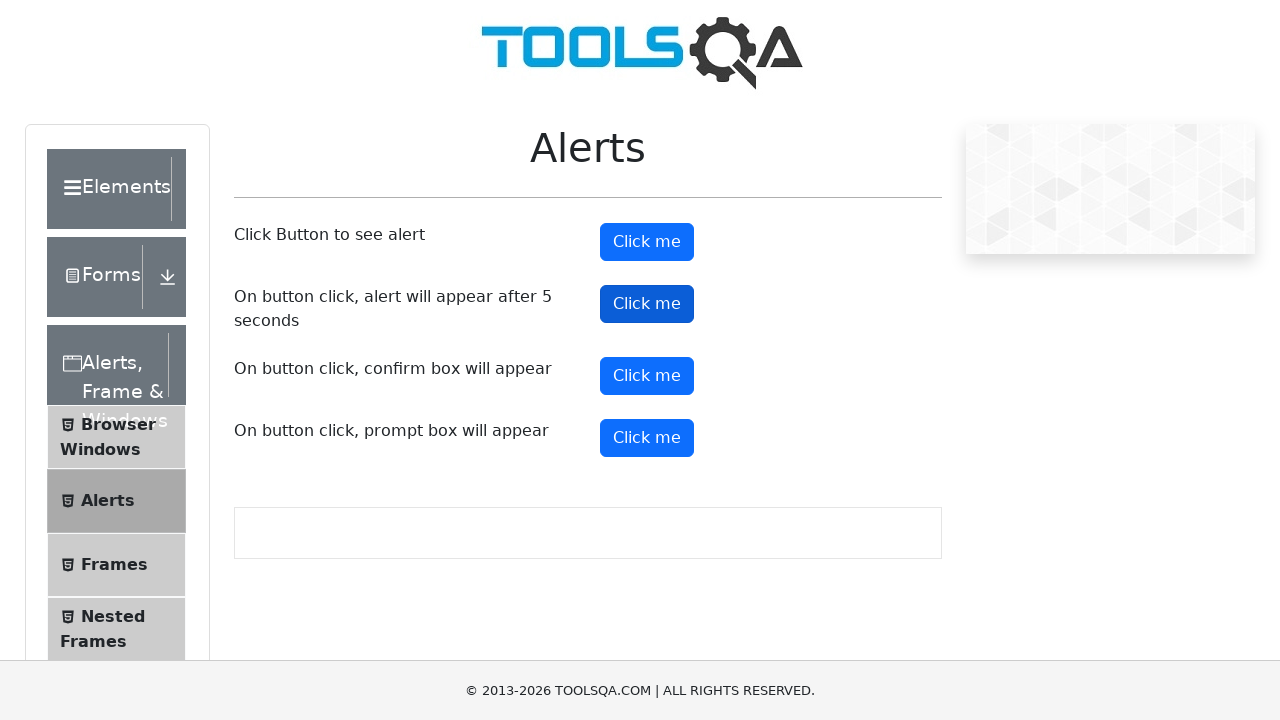